Tests that clicking Clear completed removes all completed items

Starting URL: https://demo.playwright.dev/todomvc

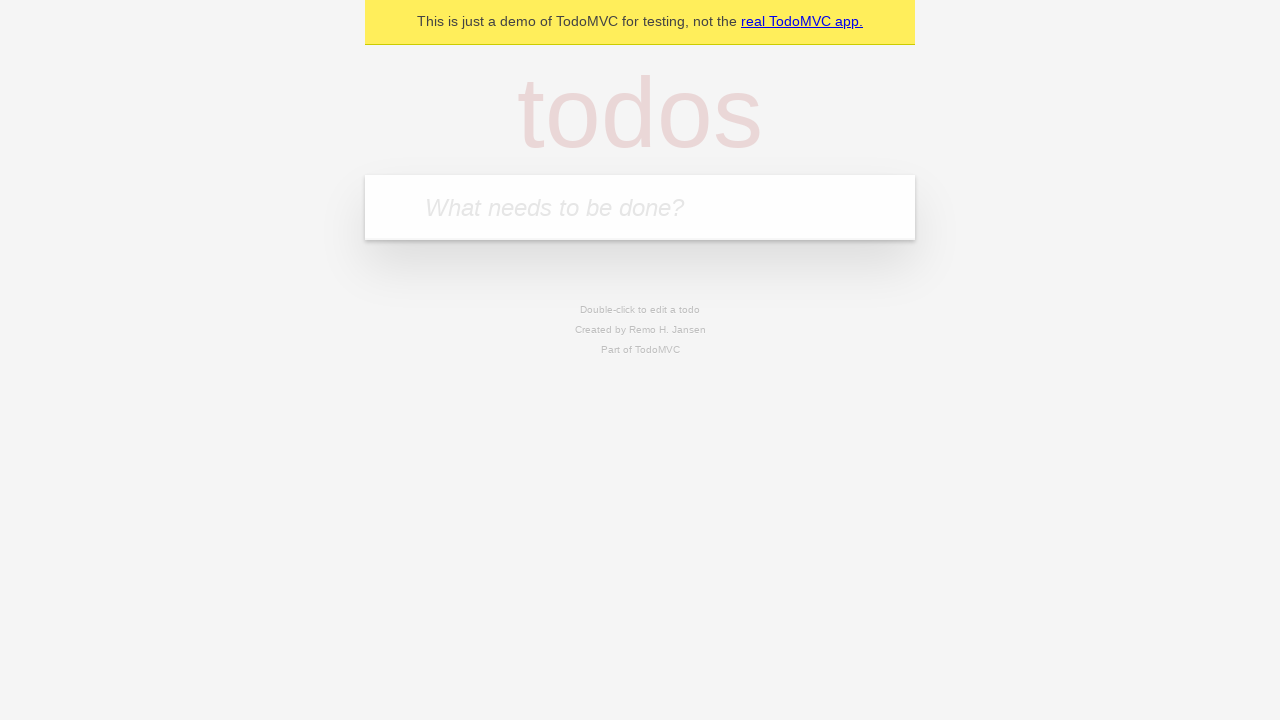

Filled todo input with 'buy some cheese' on internal:attr=[placeholder="What needs to be done?"i]
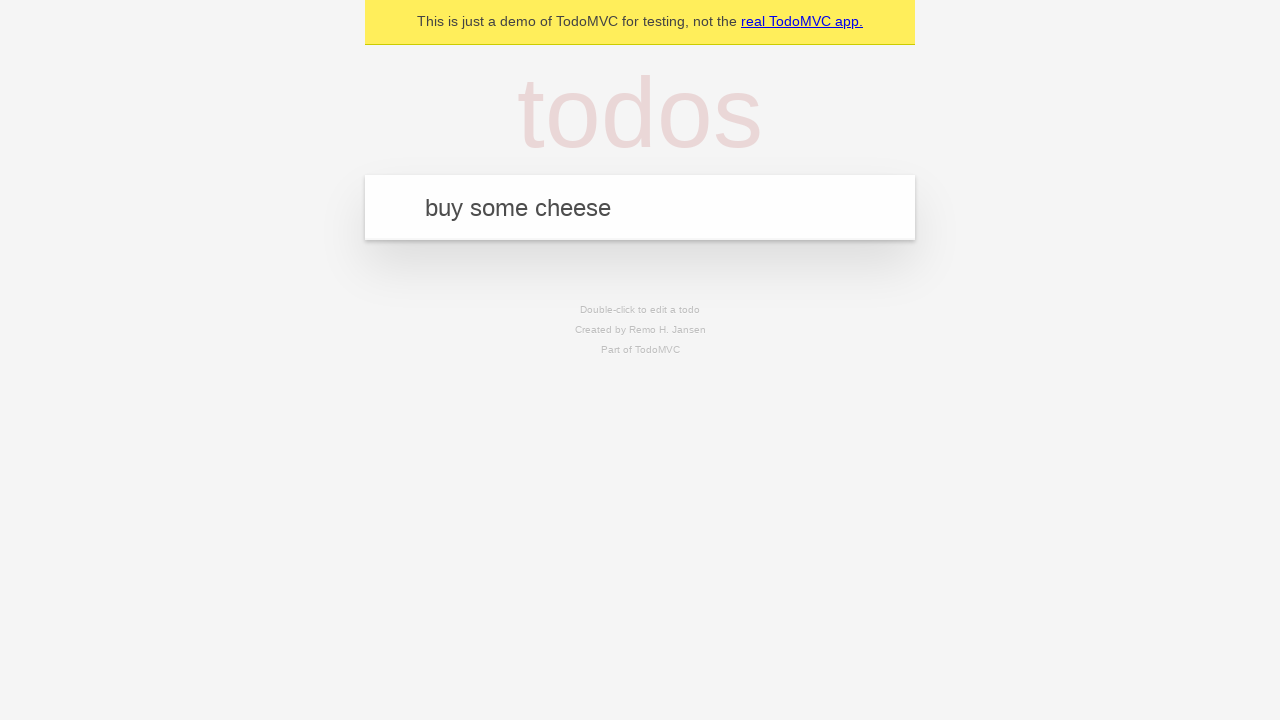

Pressed Enter to add first todo item on internal:attr=[placeholder="What needs to be done?"i]
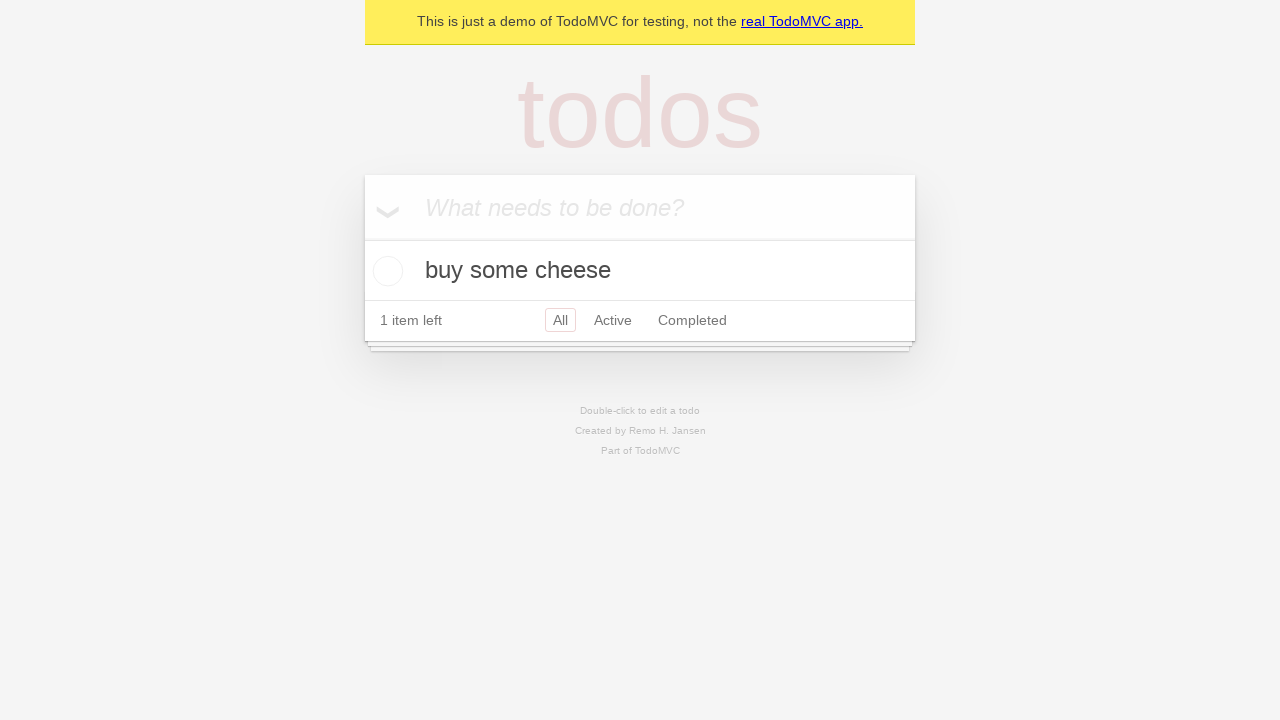

Filled todo input with 'feed the cat' on internal:attr=[placeholder="What needs to be done?"i]
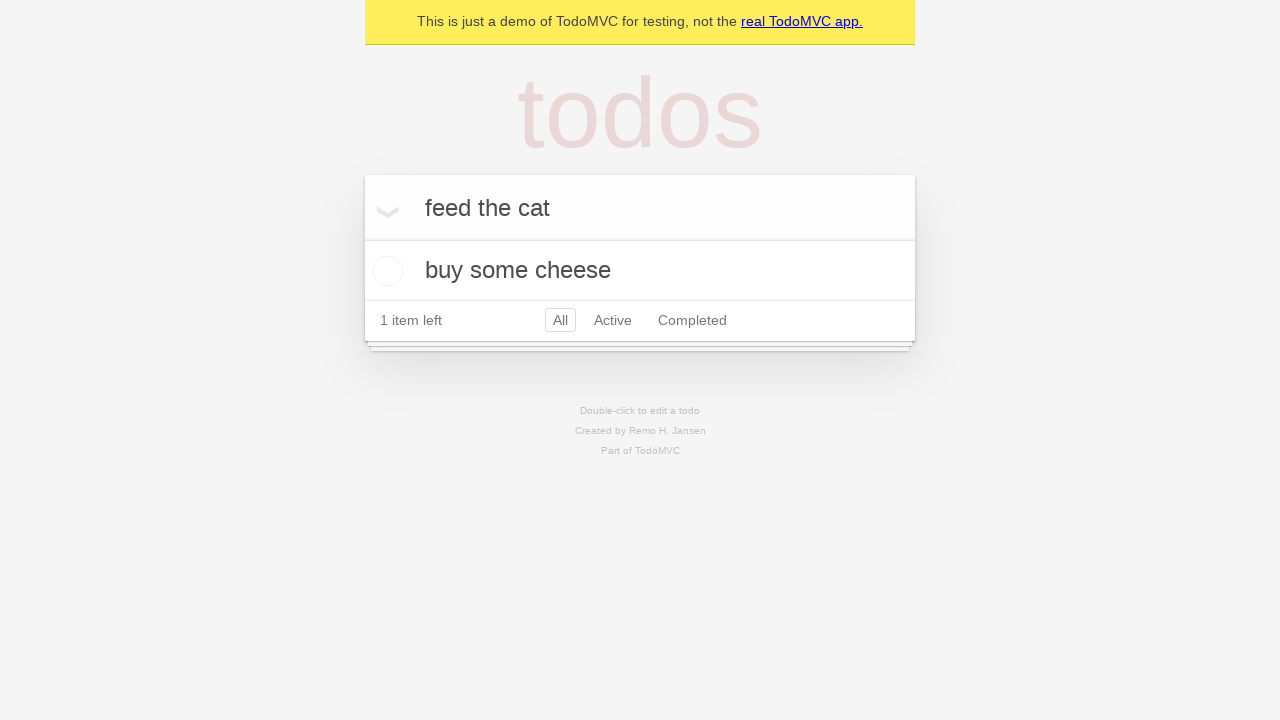

Pressed Enter to add second todo item on internal:attr=[placeholder="What needs to be done?"i]
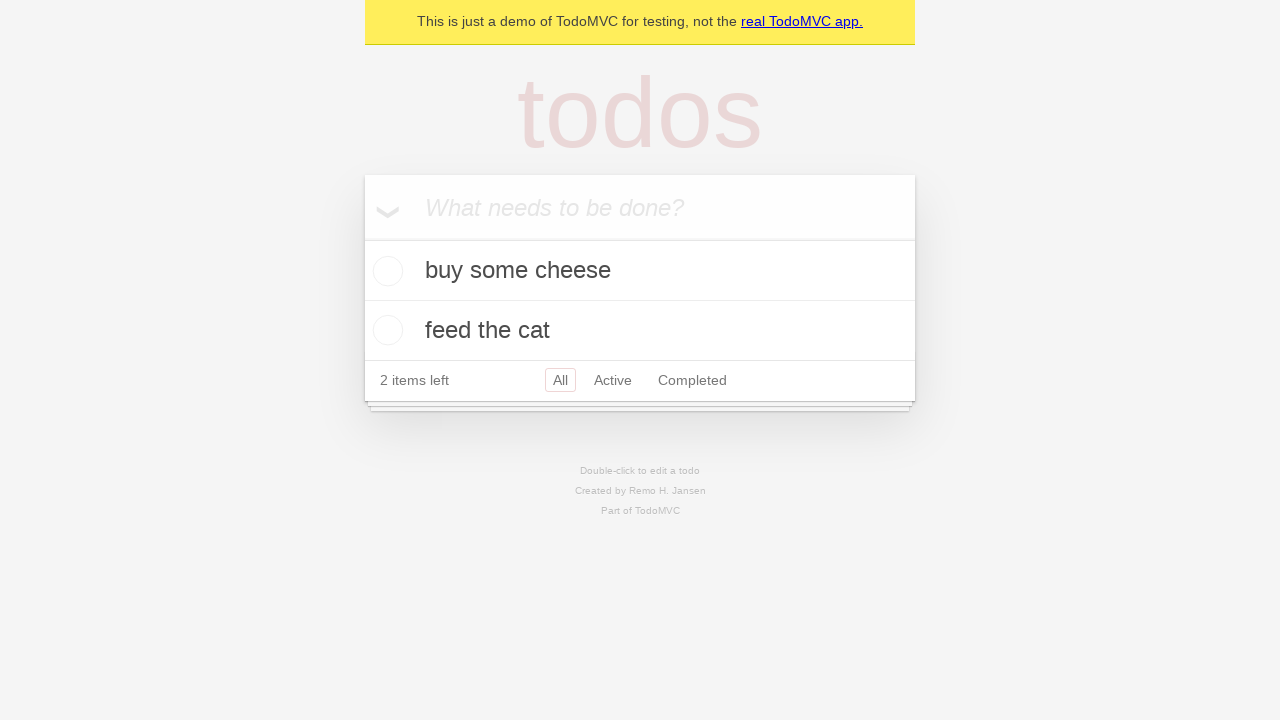

Filled todo input with 'book a doctors appointment' on internal:attr=[placeholder="What needs to be done?"i]
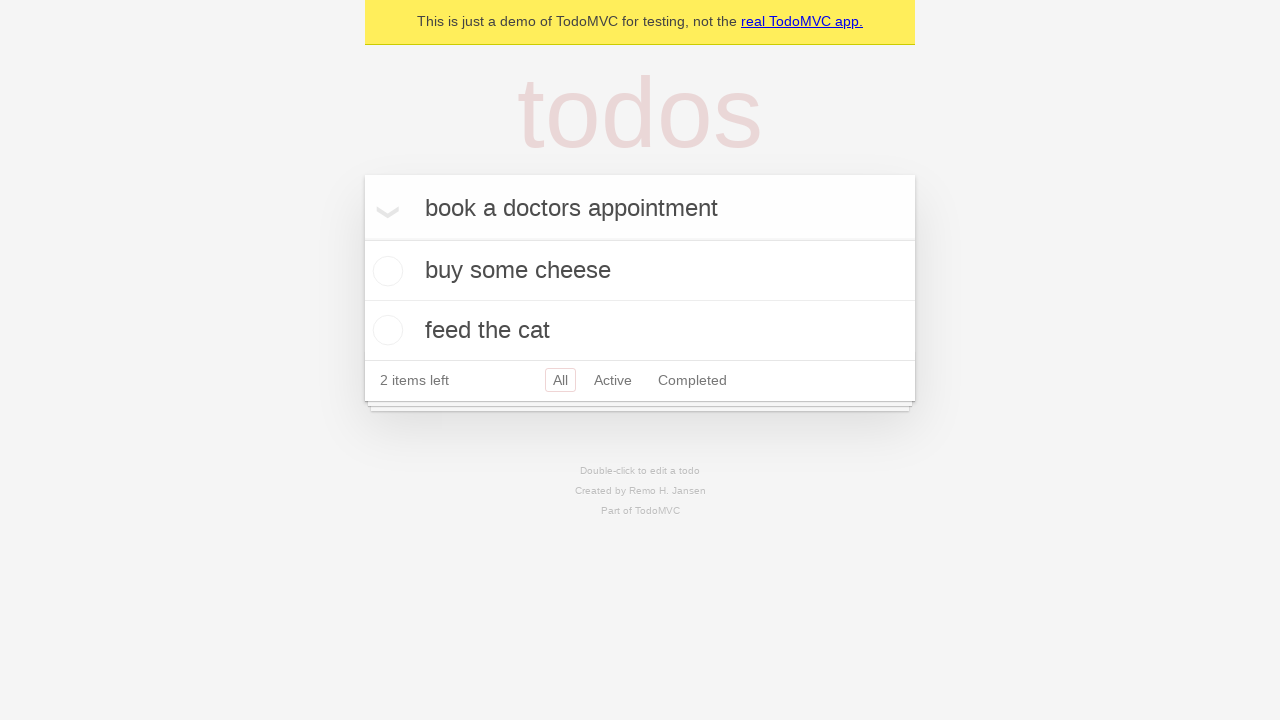

Pressed Enter to add third todo item on internal:attr=[placeholder="What needs to be done?"i]
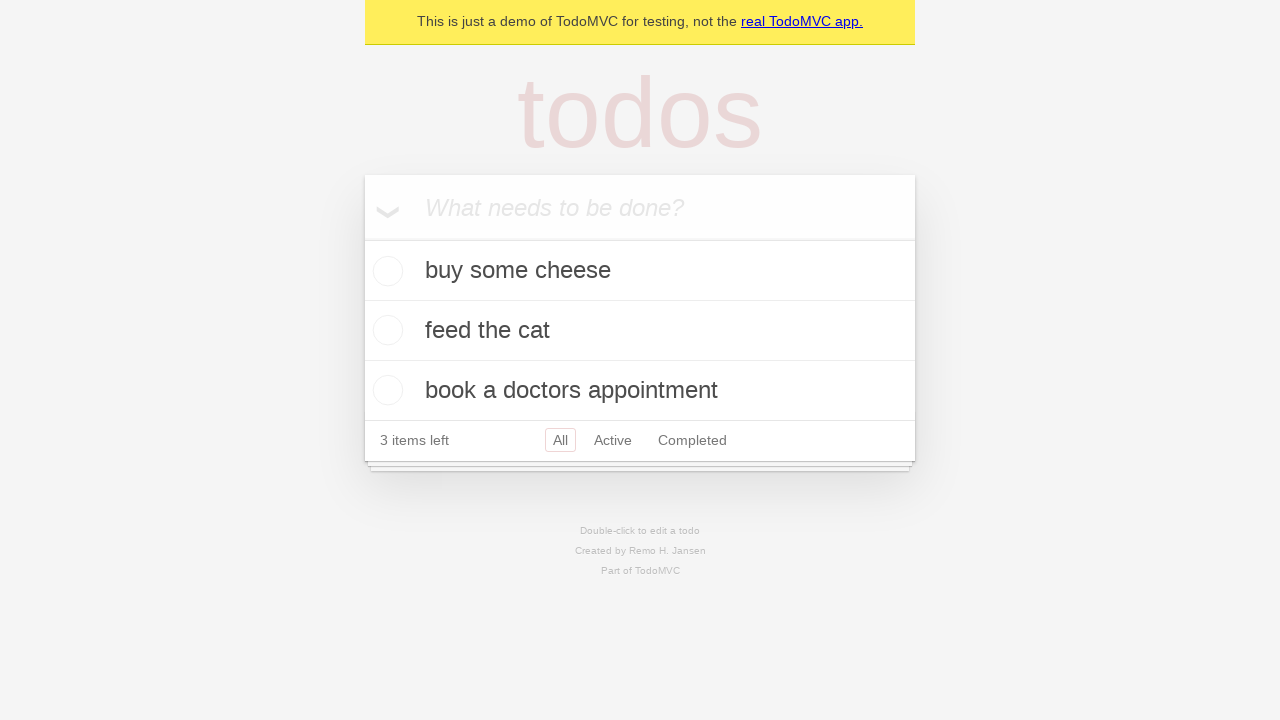

Checked the second todo item (feed the cat) at (385, 330) on internal:testid=[data-testid="todo-item"s] >> nth=1 >> internal:role=checkbox
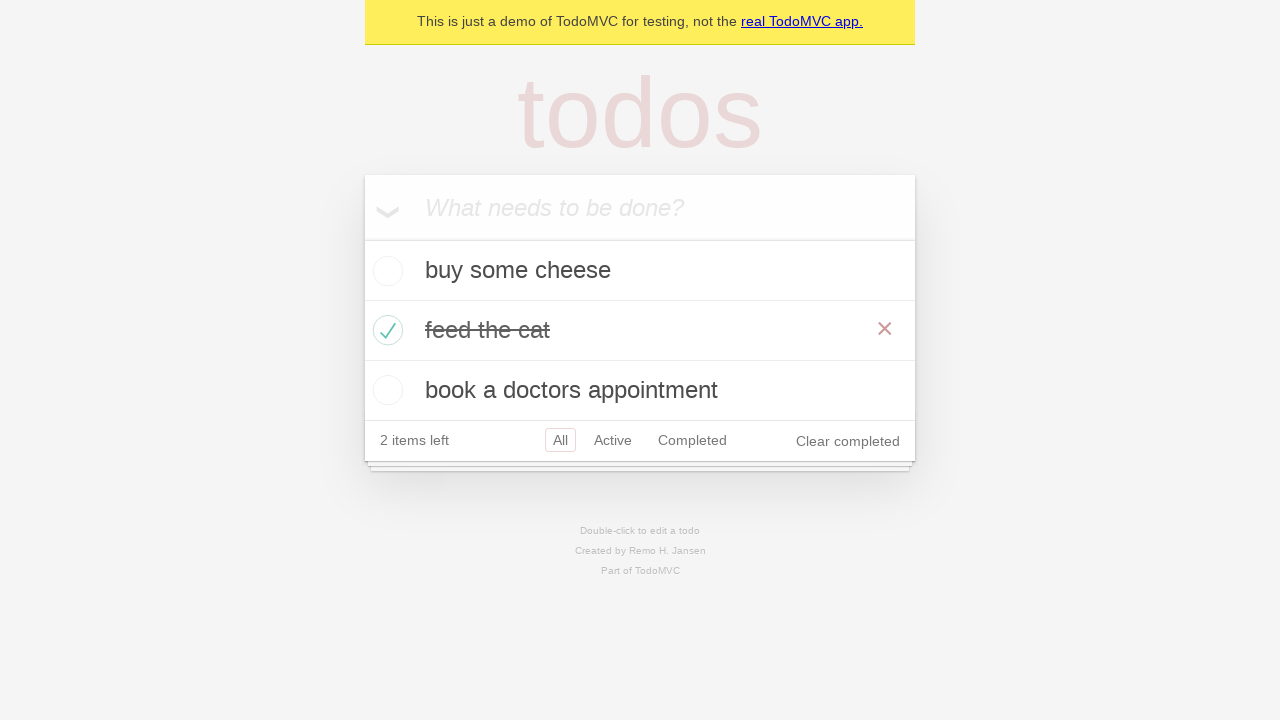

Clicked 'Clear completed' button to remove checked items at (848, 441) on internal:role=button[name="Clear completed"i]
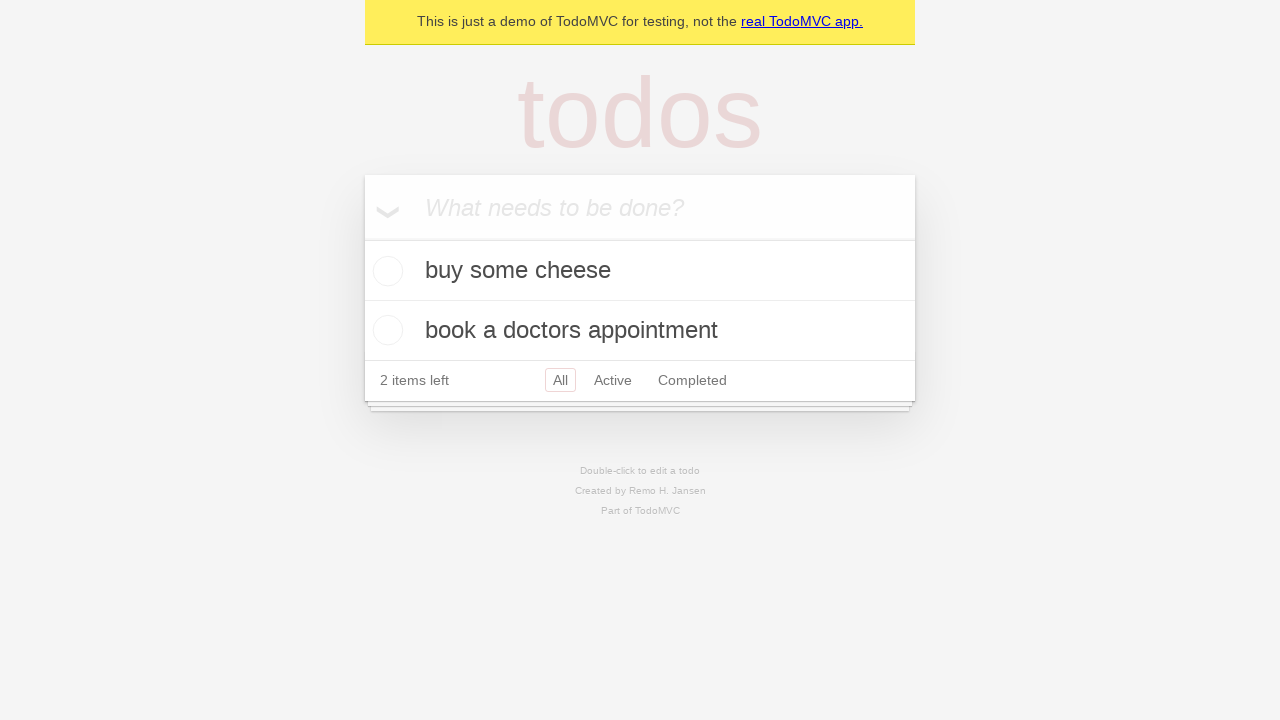

Waited for todo items to be present in DOM
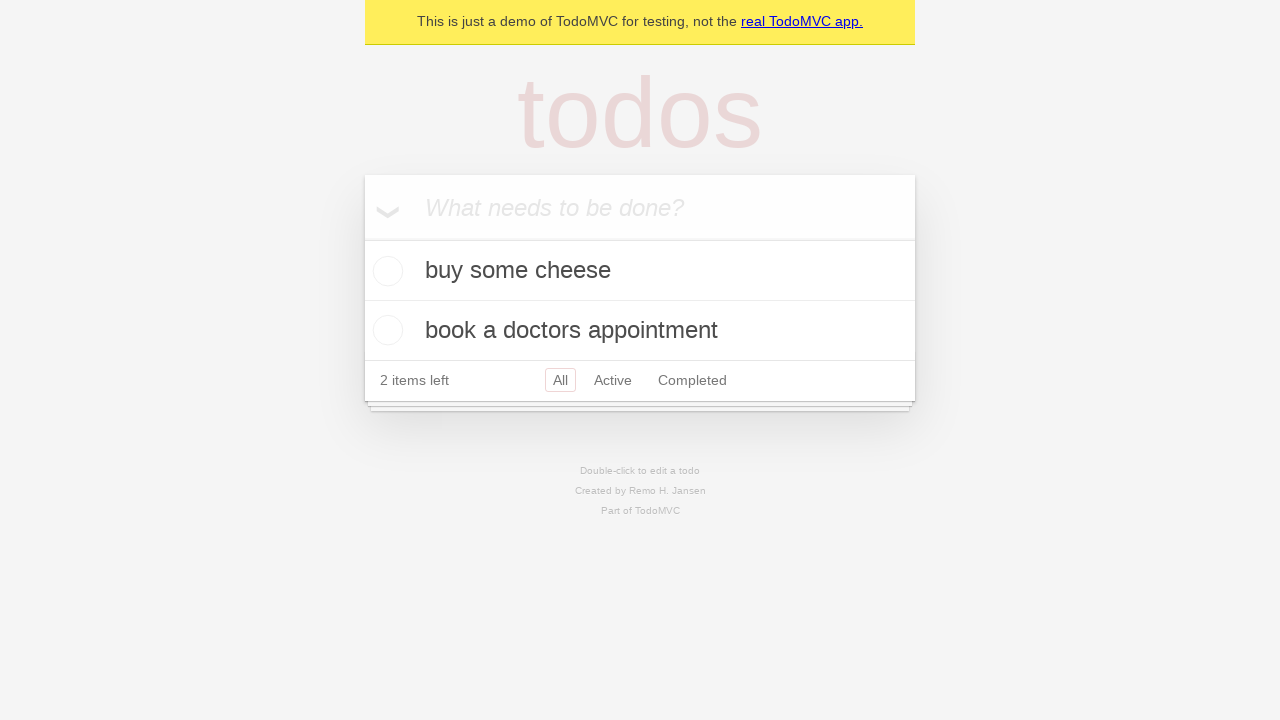

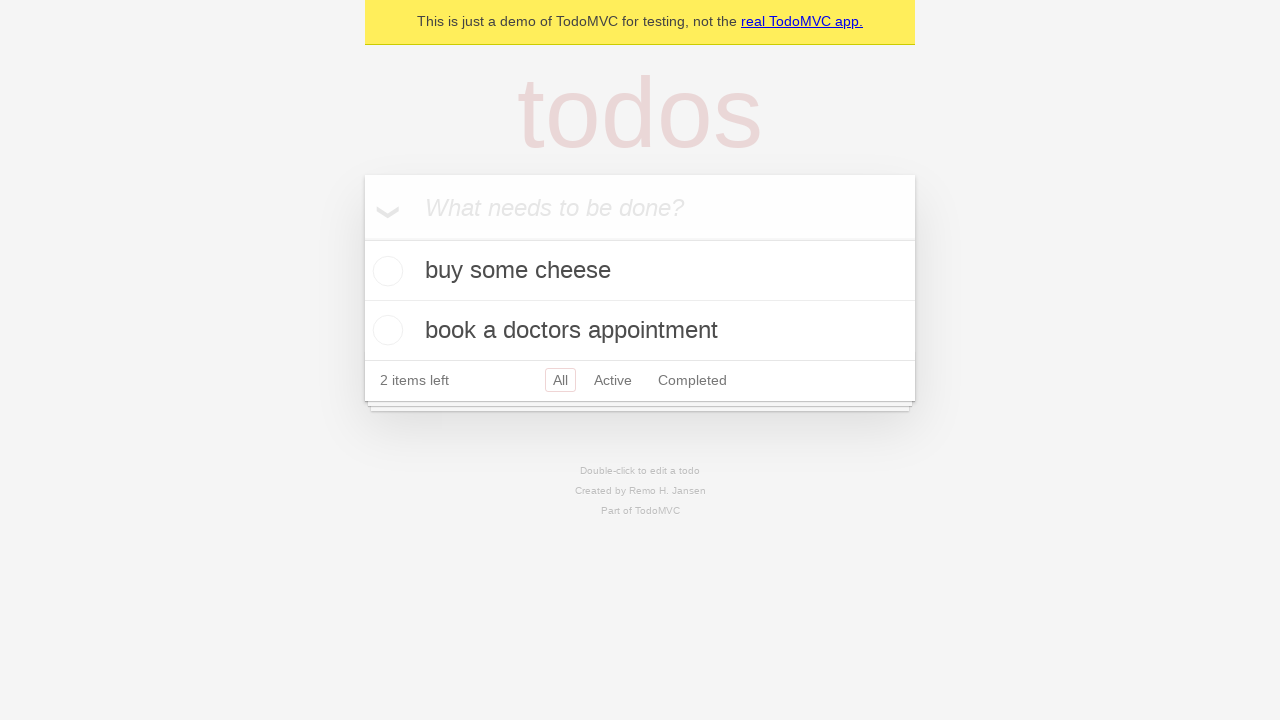